Tests radio button selection by clicking directly on the male (erkek) radio button and verifies that only that option is selected while others are not.

Starting URL: https://testotomasyonu.com/form

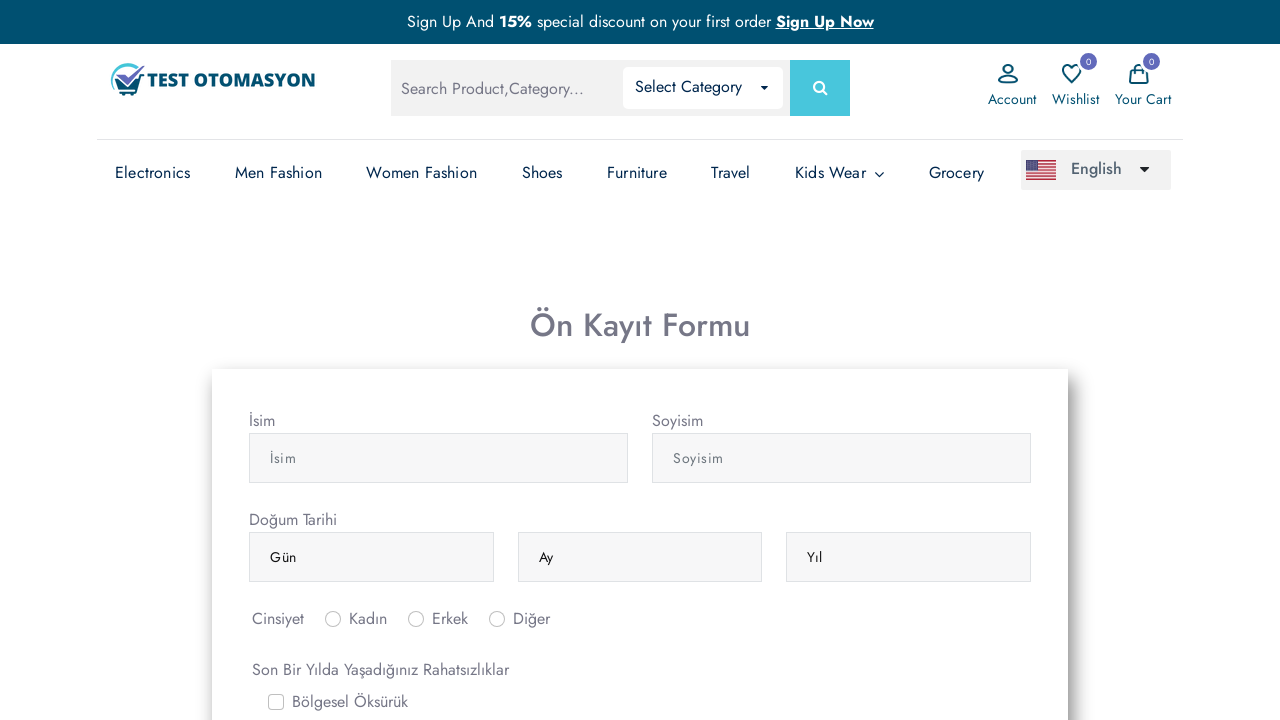

Clicked on the male (erkek) radio button at (416, 619) on #inlineRadio2
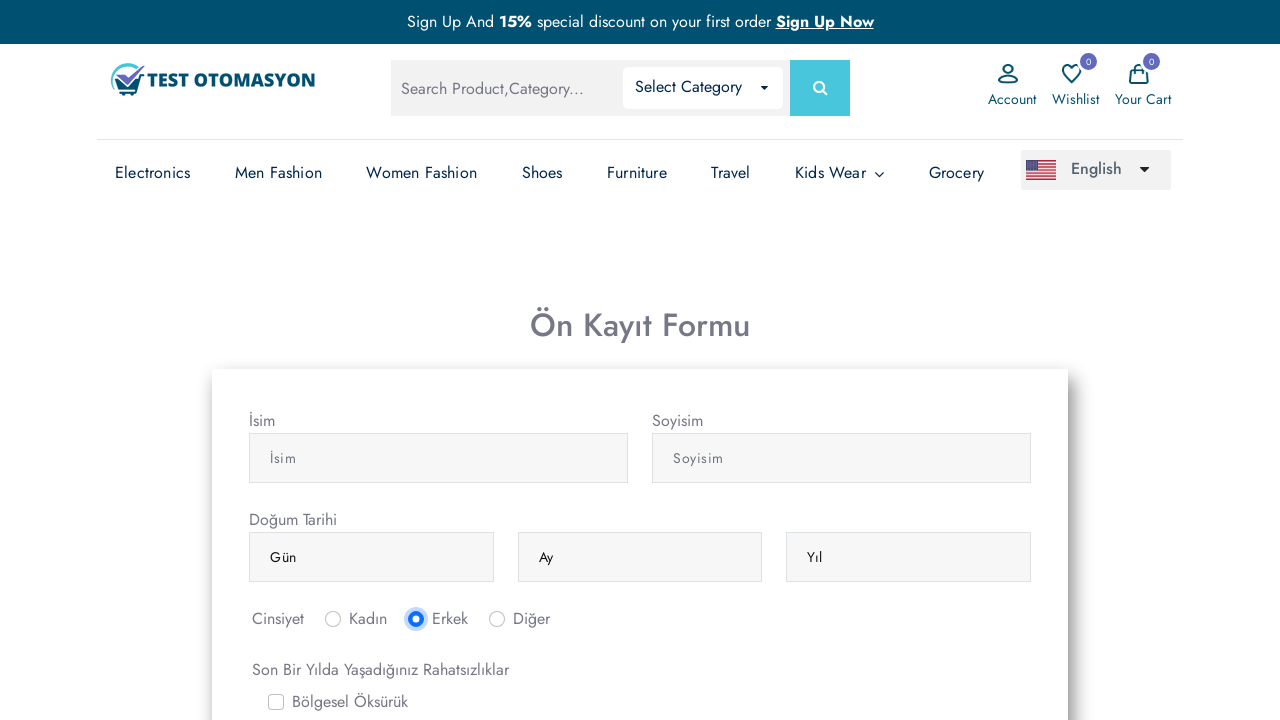

Verified that the male radio button is selected
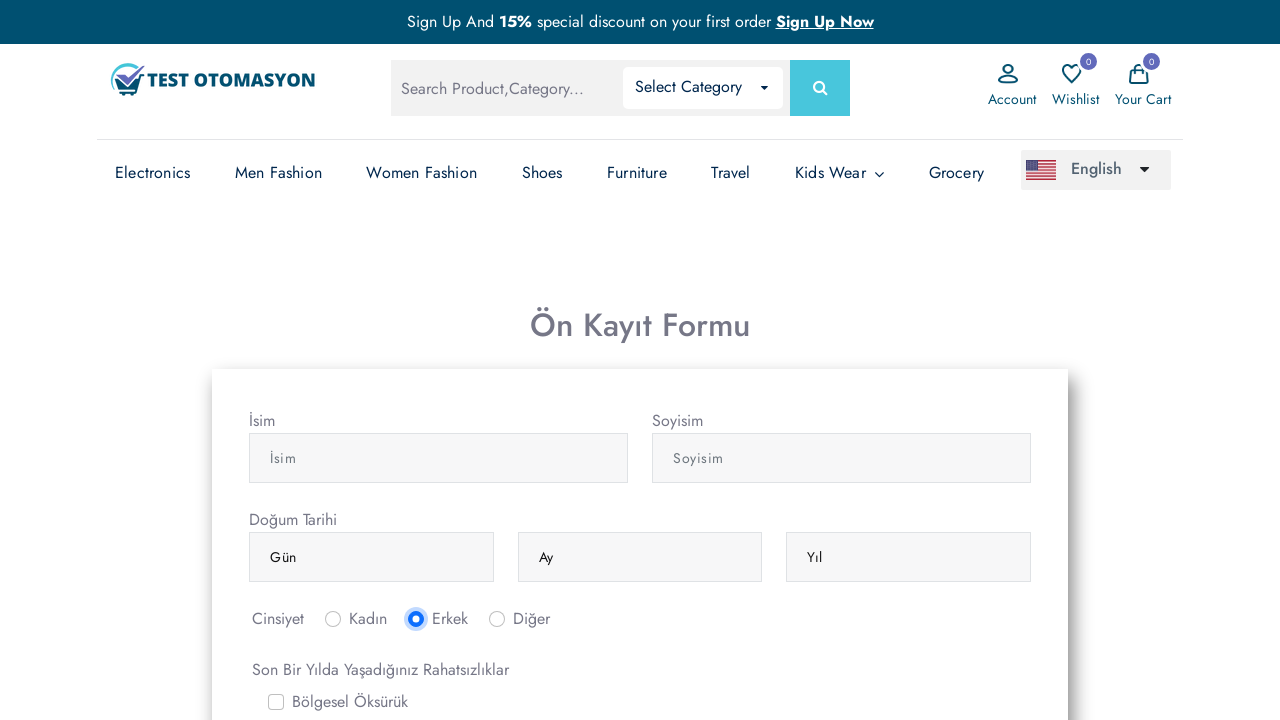

Verified that the female radio button is not selected
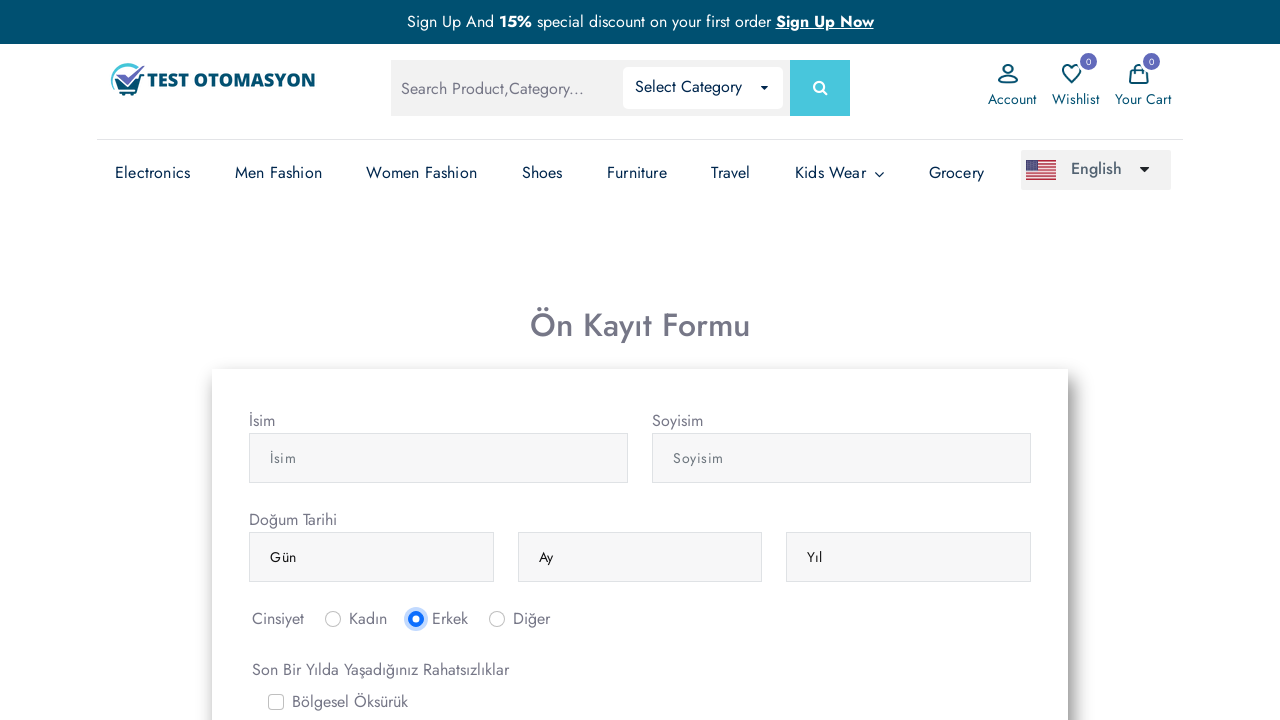

Verified that the other radio button is not selected
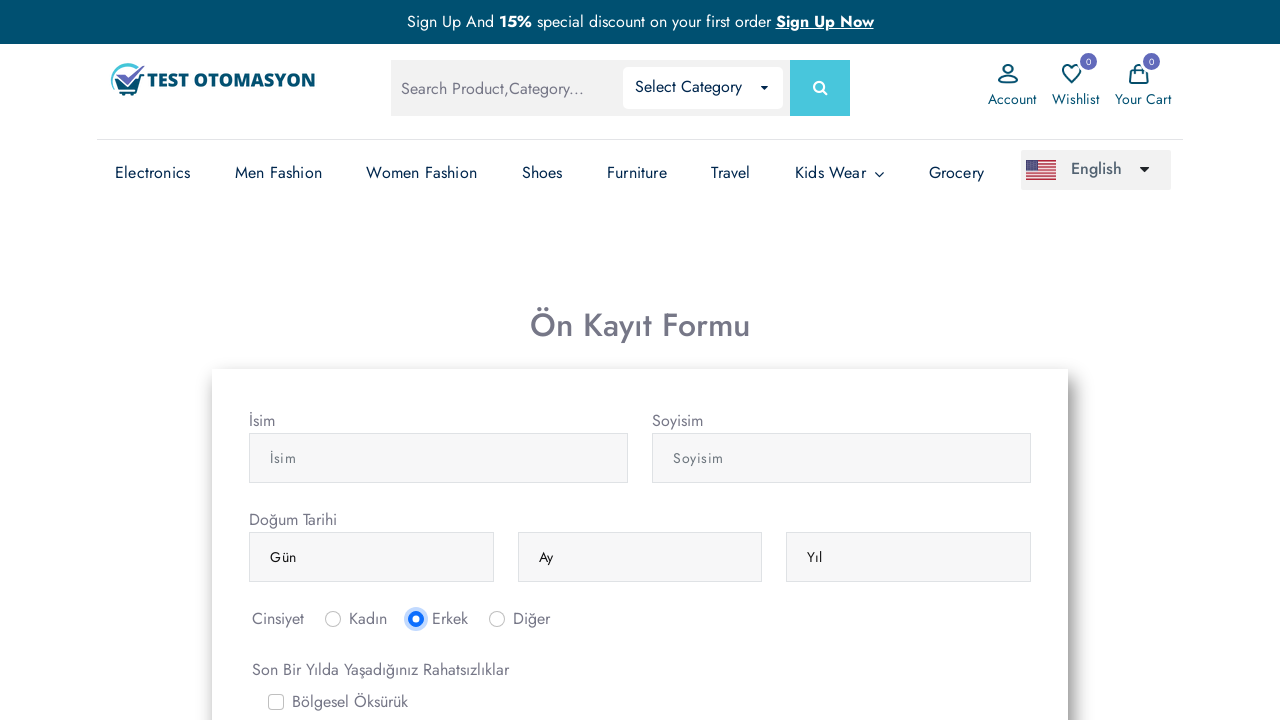

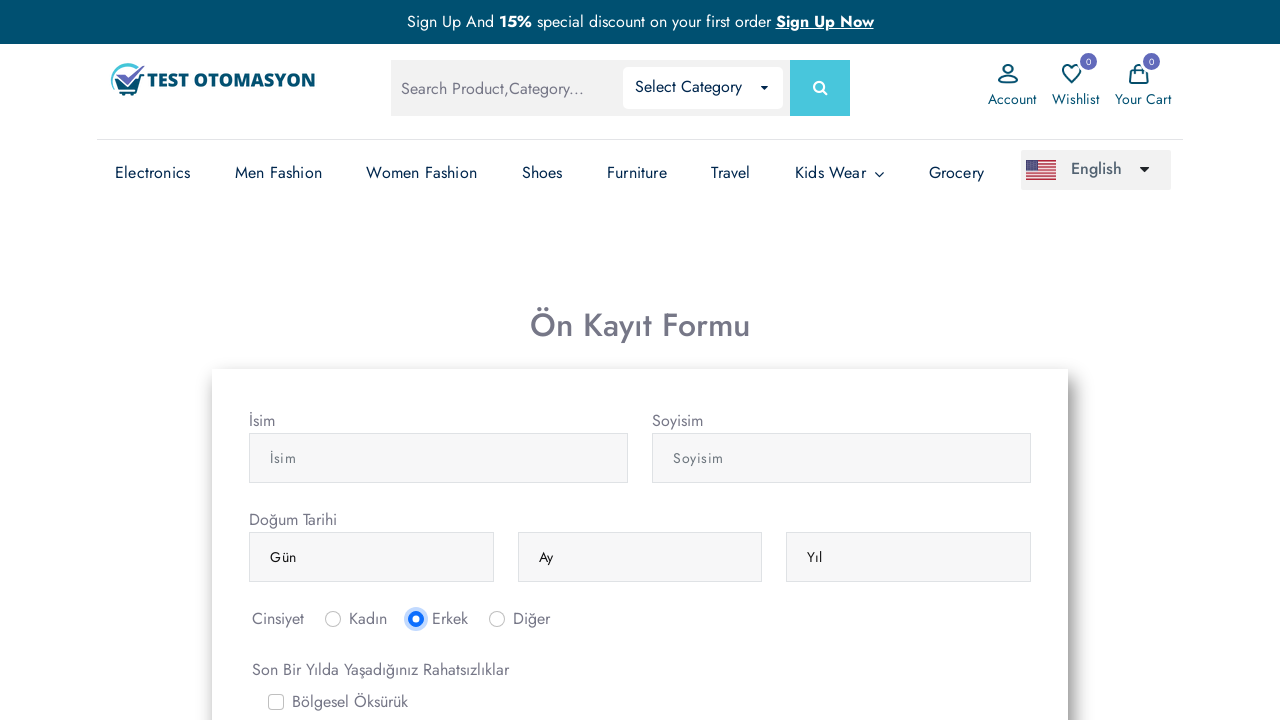